Opens OpenCart website and then opens OrangeHRM website in a new window

Starting URL: https://www.opencart.com/

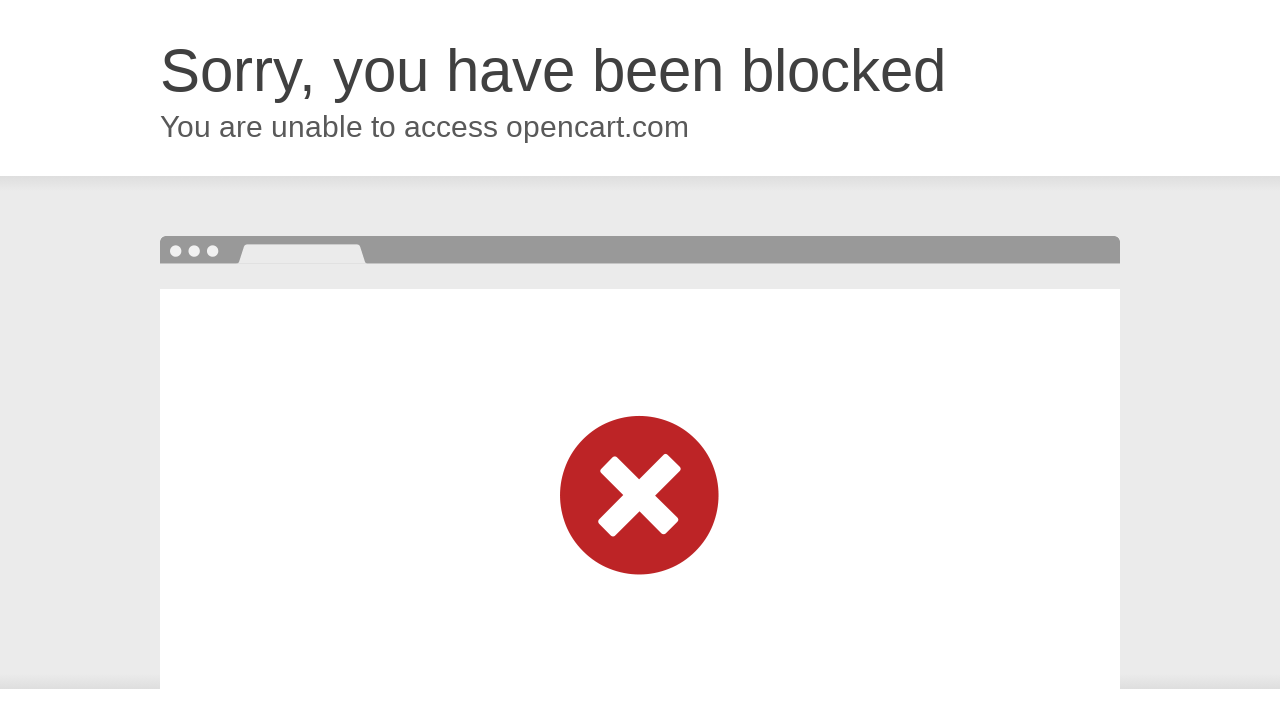

Opened a new browser window/tab
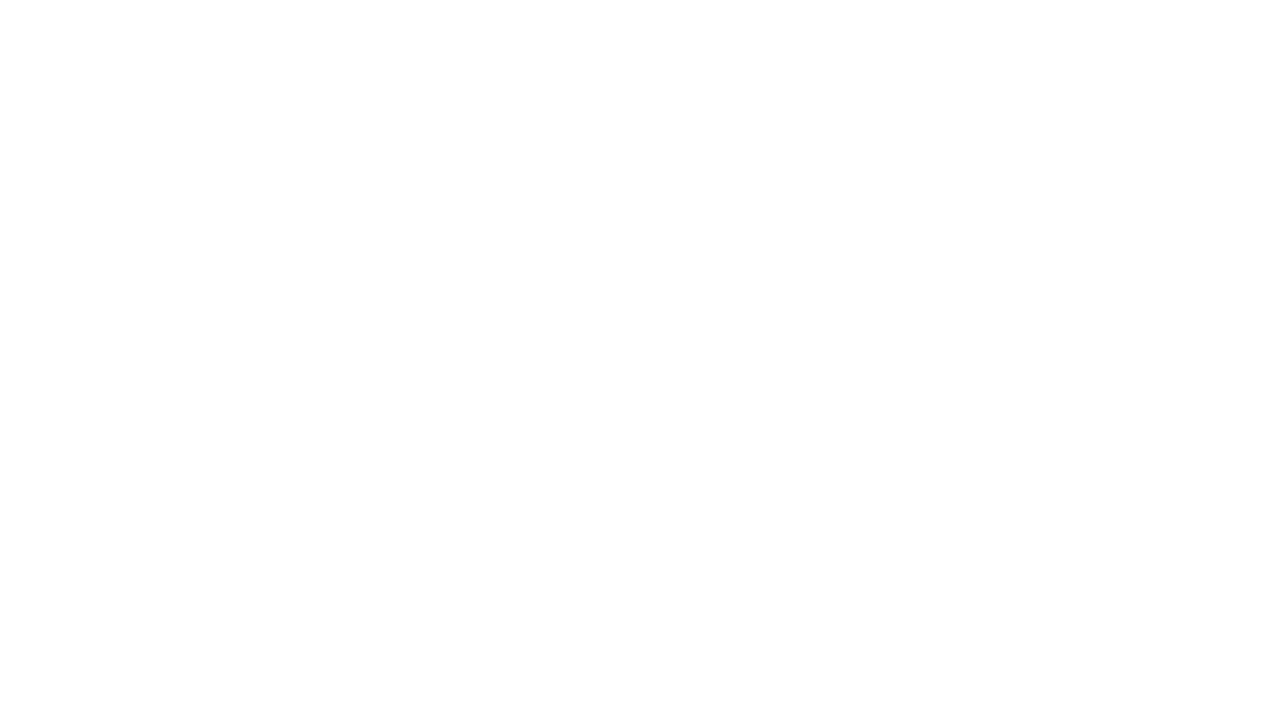

Navigated to OrangeHRM website in new window
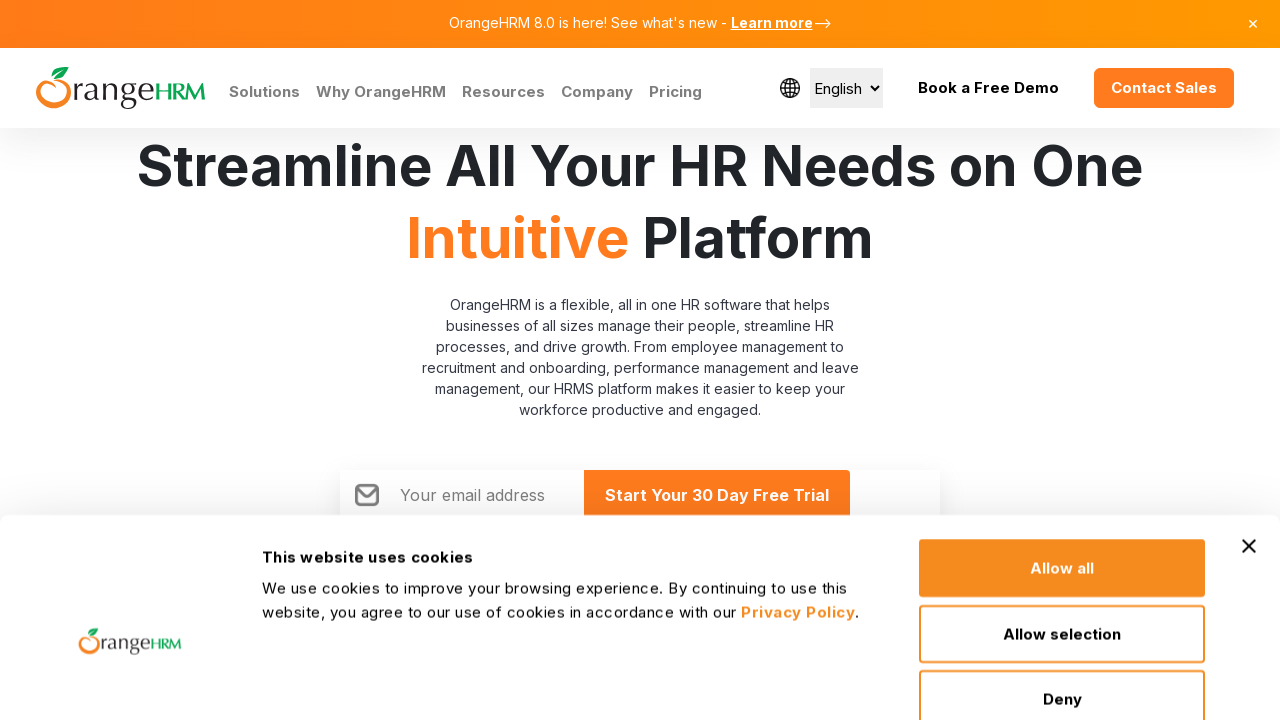

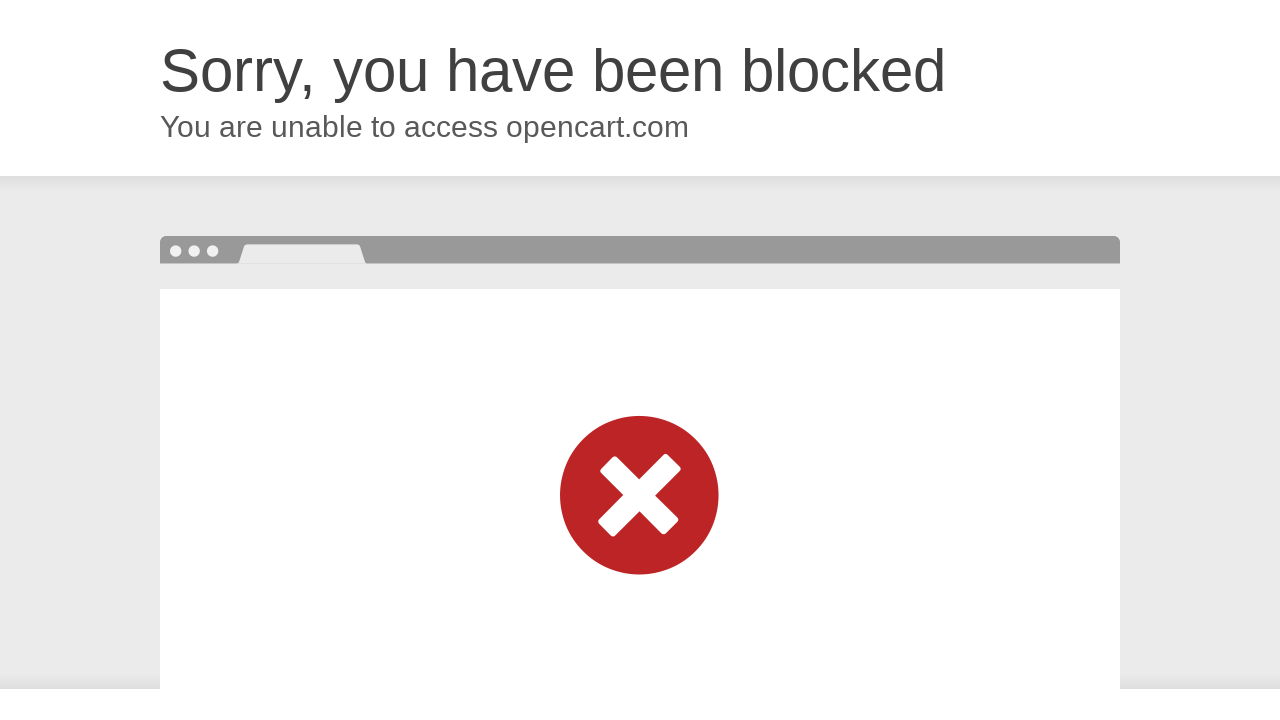